Tests the location search functionality on Swiggy by entering a location name in the location input field

Starting URL: https://www.swiggy.com/

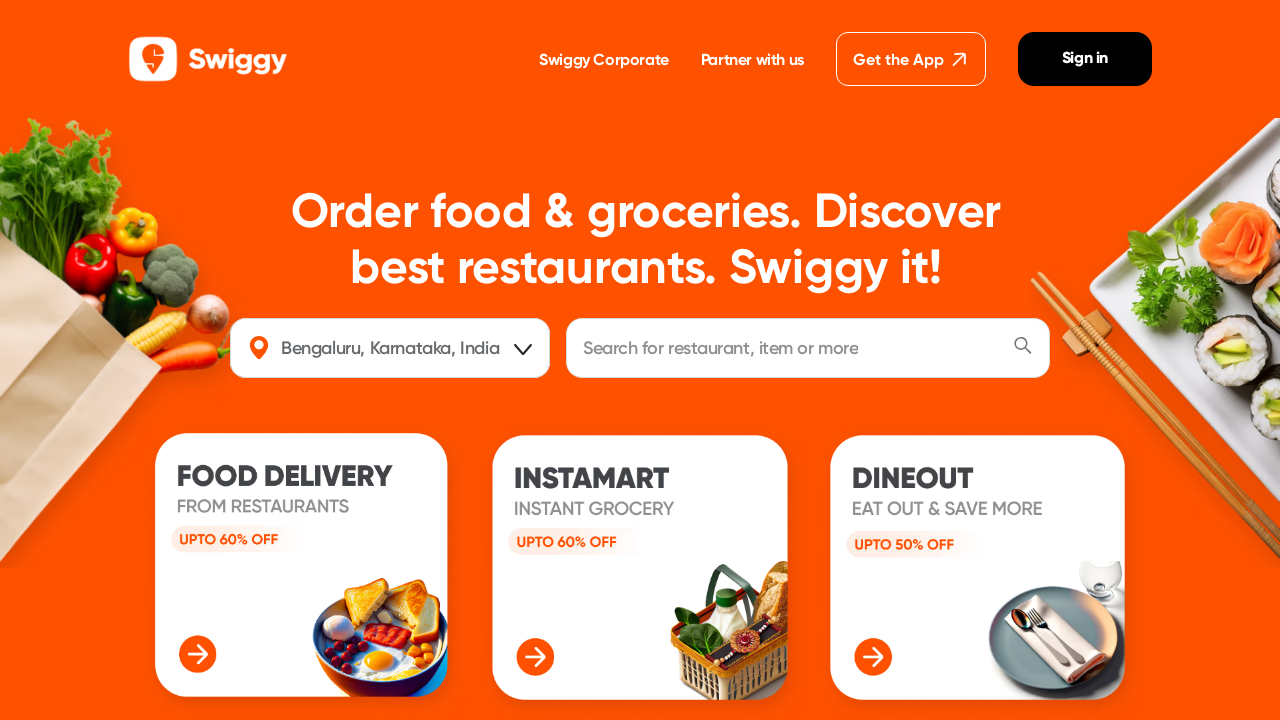

Location input field (#location) is now available
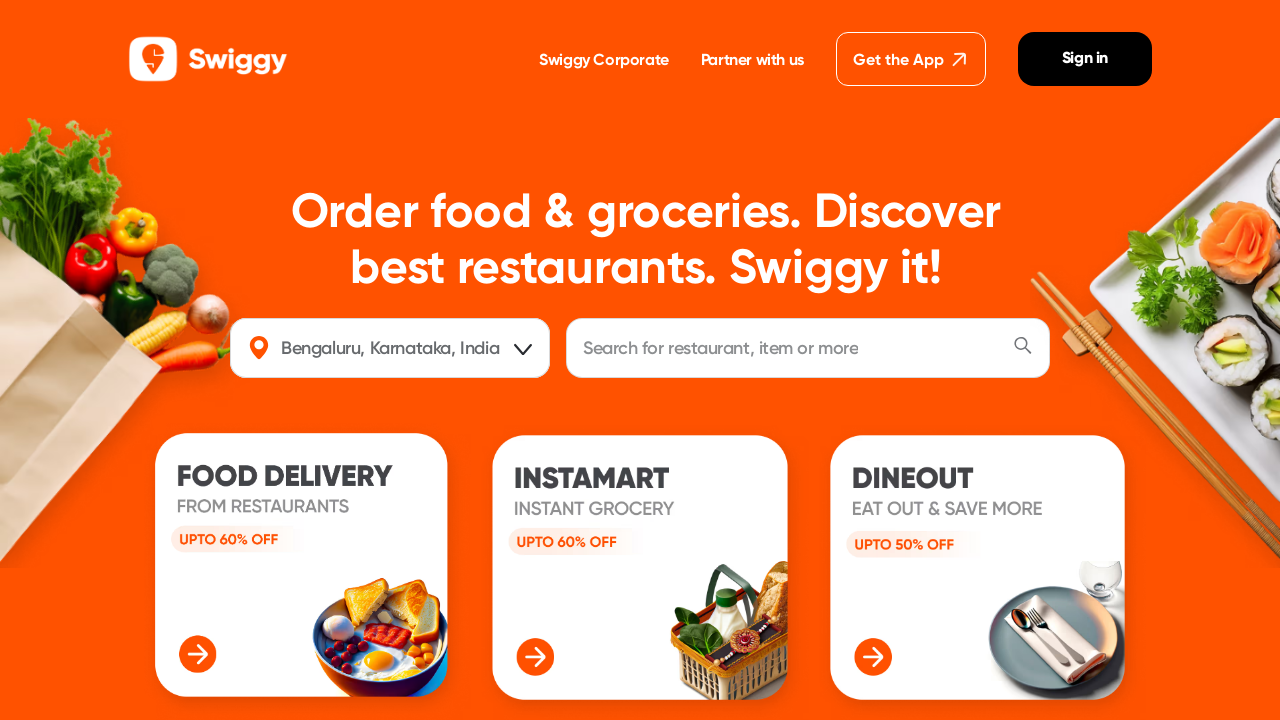

Filled location field with 'Annanagar' on #location
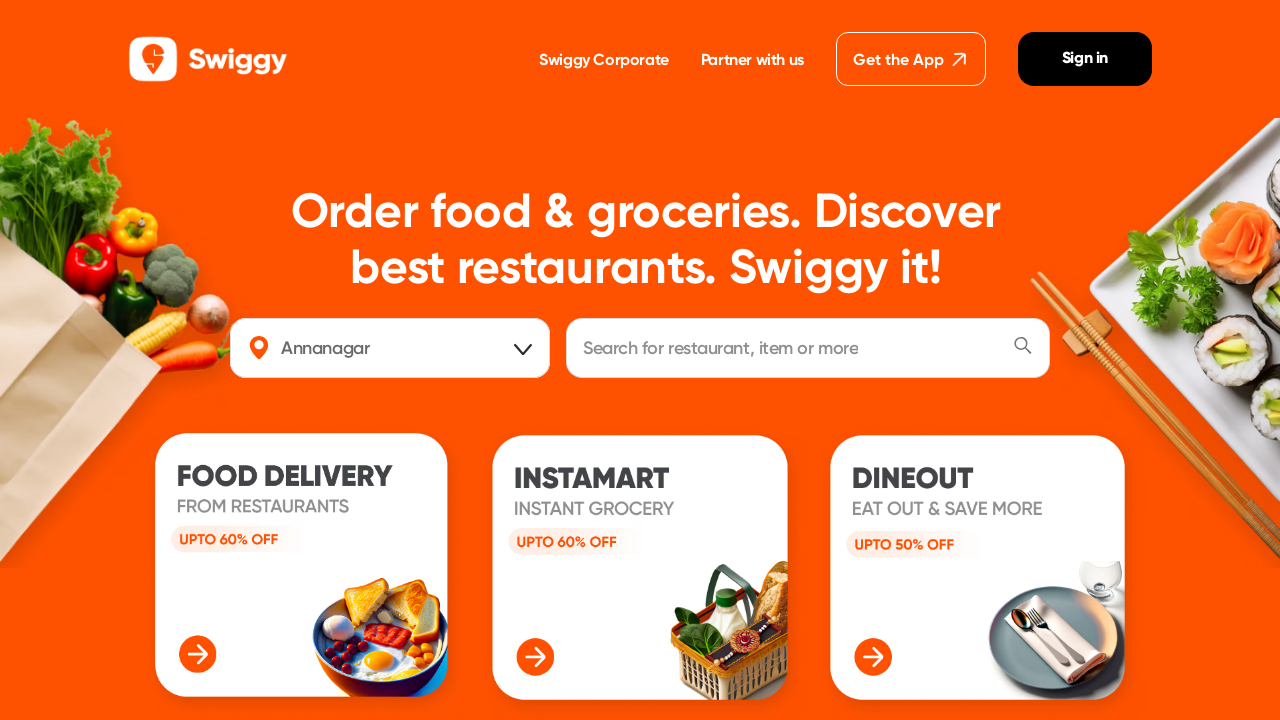

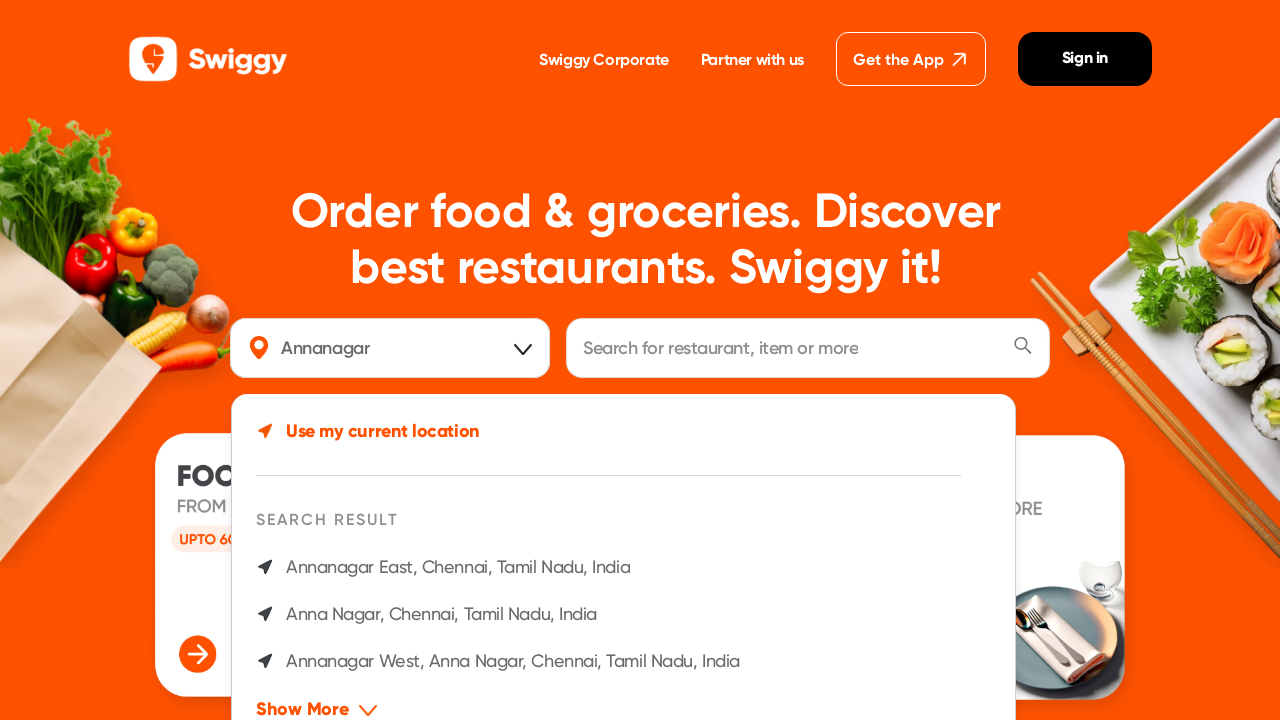